Tests multi-select dropdown functionality including selecting multiple options by value and deselecting options

Starting URL: https://www.selenium.dev/selenium/web/formPage.html

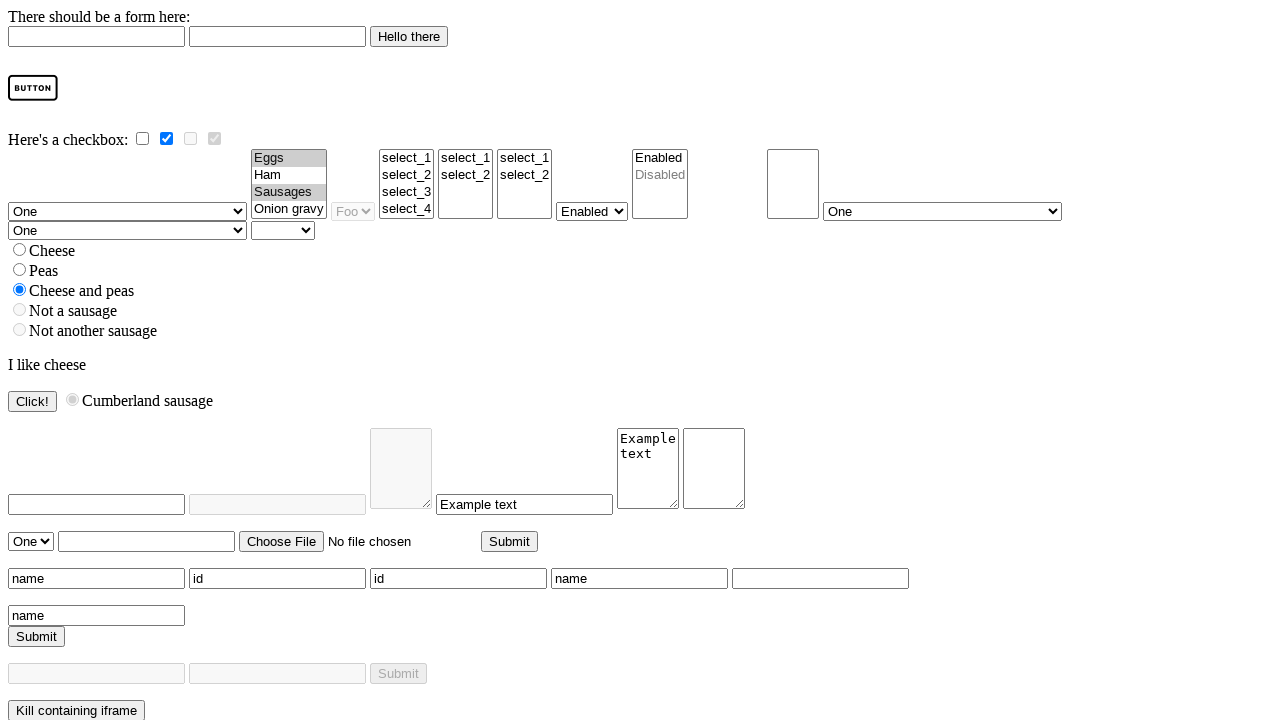

Located multi-select dropdown element
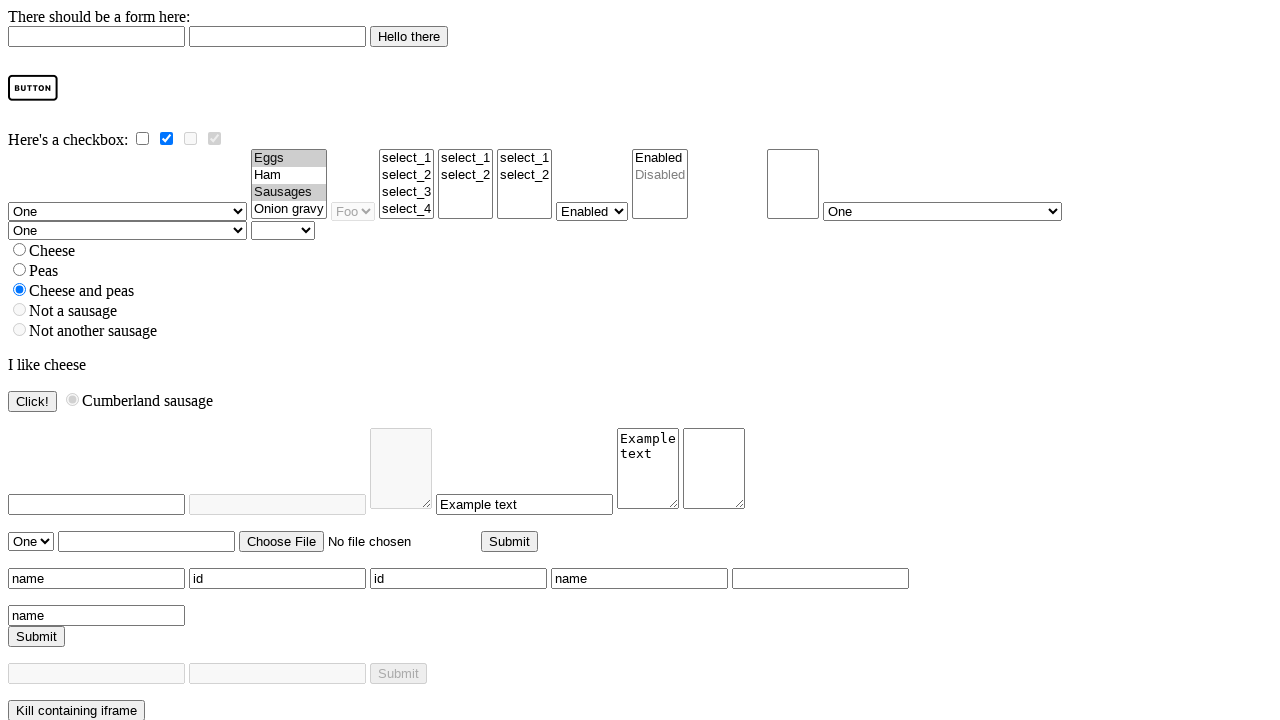

Selected 'ham' and 'onion gravy' options in multi-select dropdown on select[name='multi']
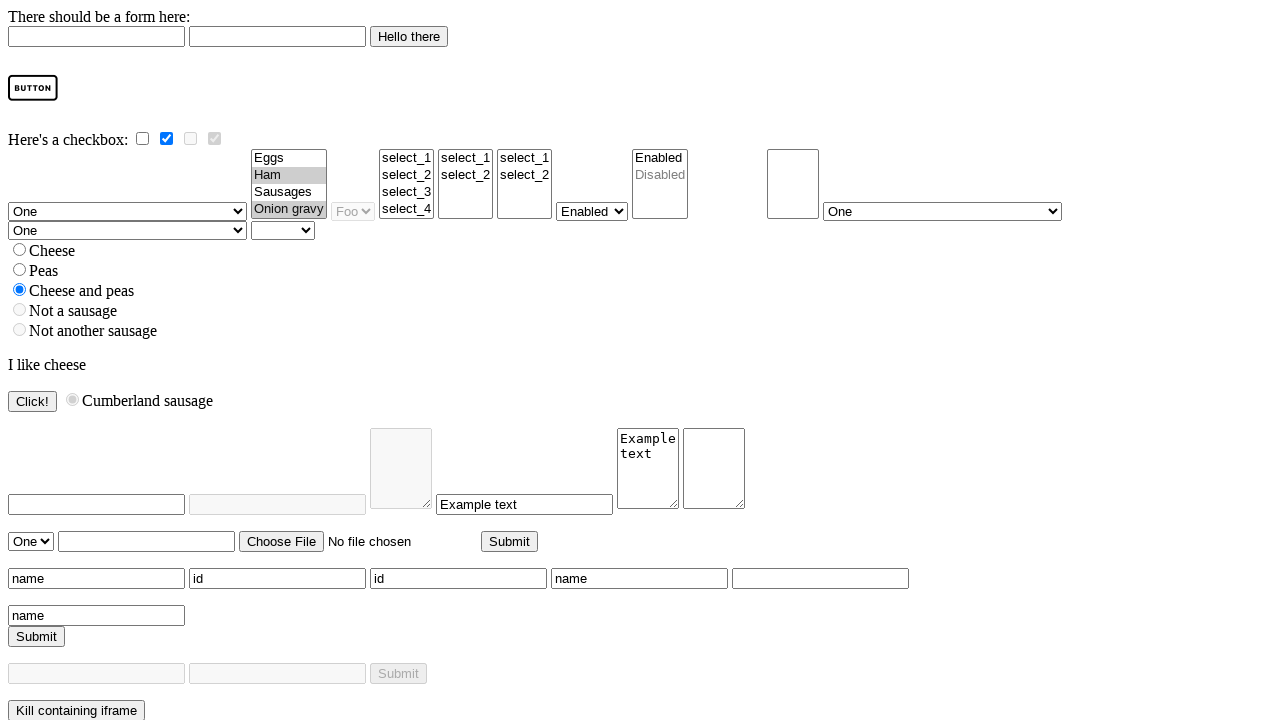

Deselected 'eggs' and 'sausages' options, keeping only 'ham' and 'onion gravy' selected
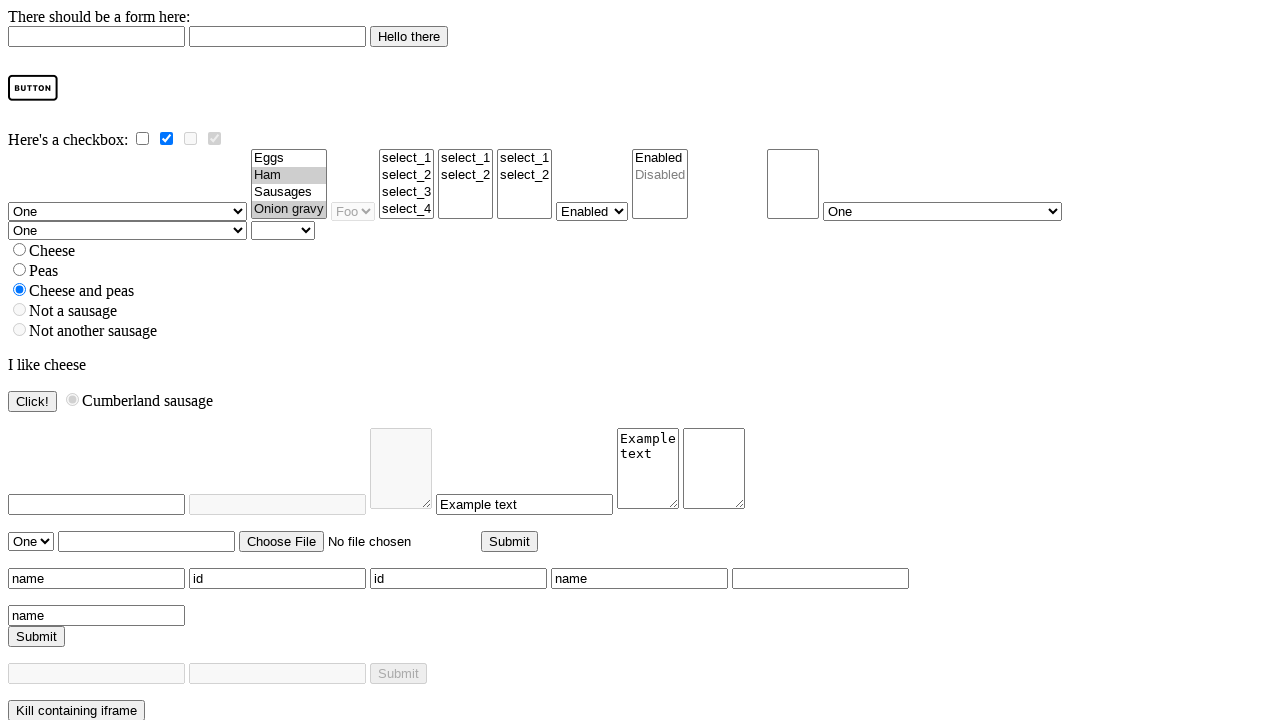

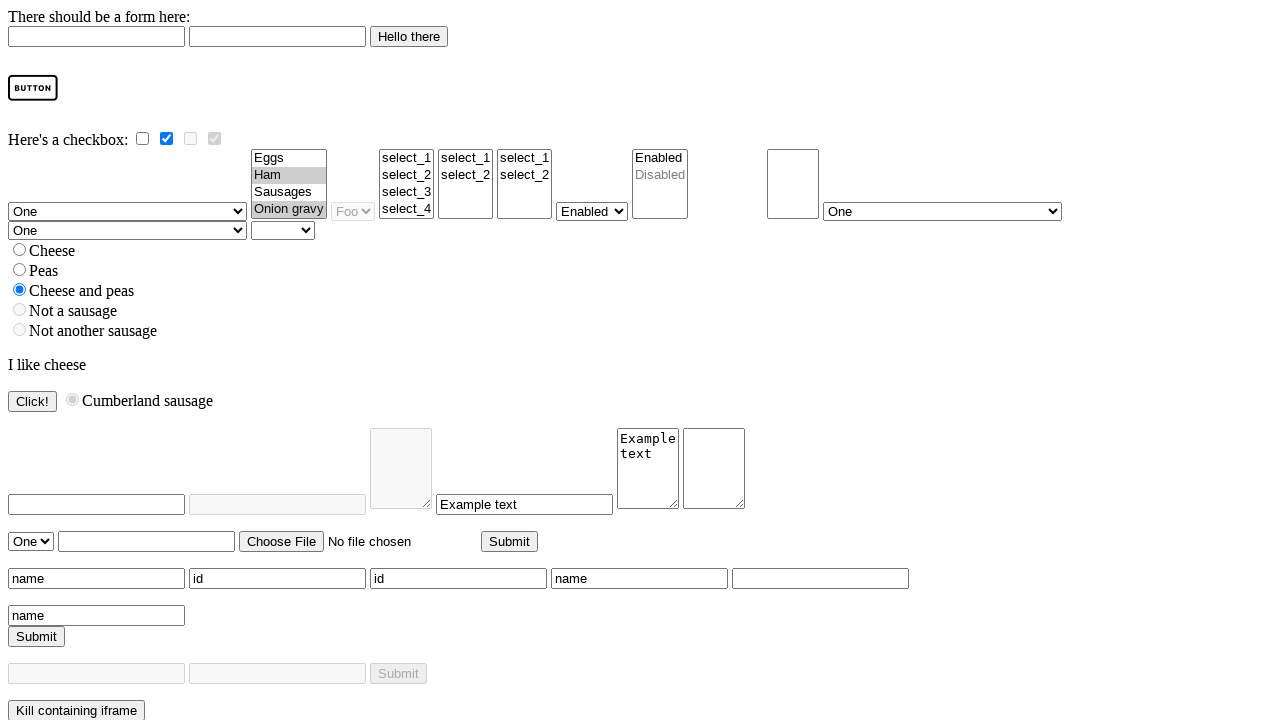